Tests the add-to-cart functionality on DemoBlaze by navigating to the Laptops category, selecting the first laptop, adding it to cart, and verifying the product appears in the cart.

Starting URL: https://www.demoblaze.com/

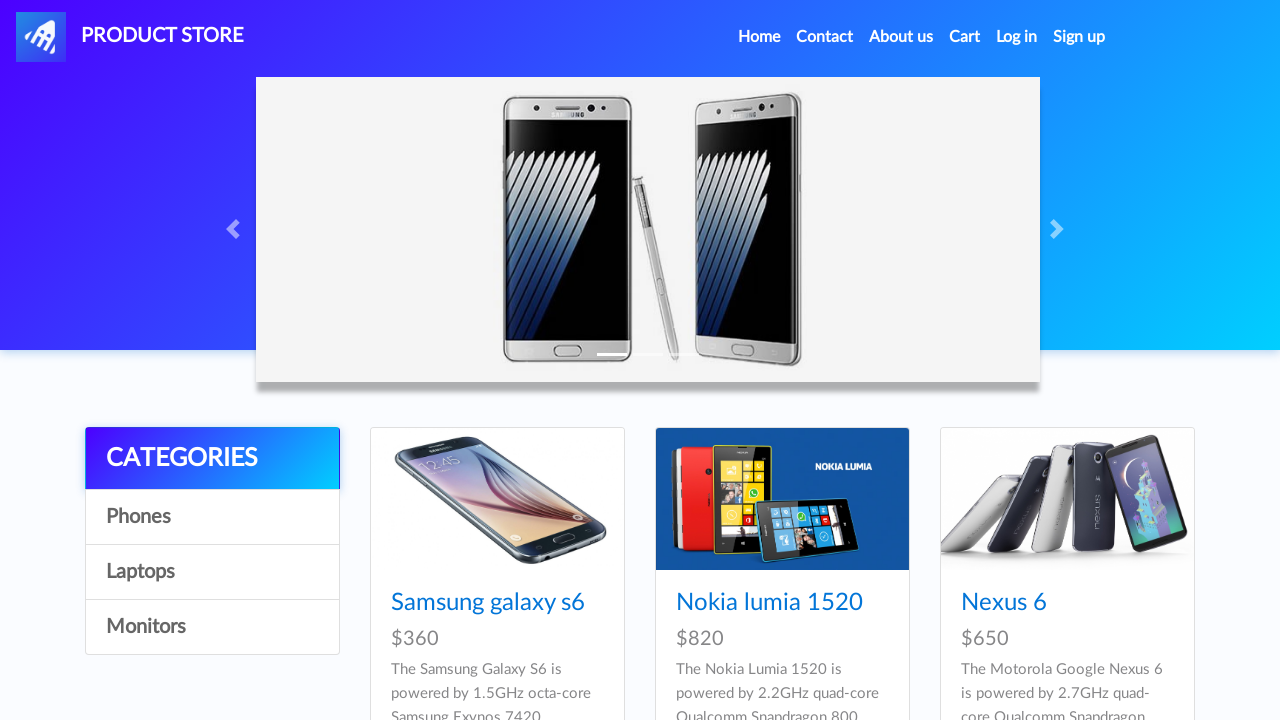

Page fully loaded (DOM content ready)
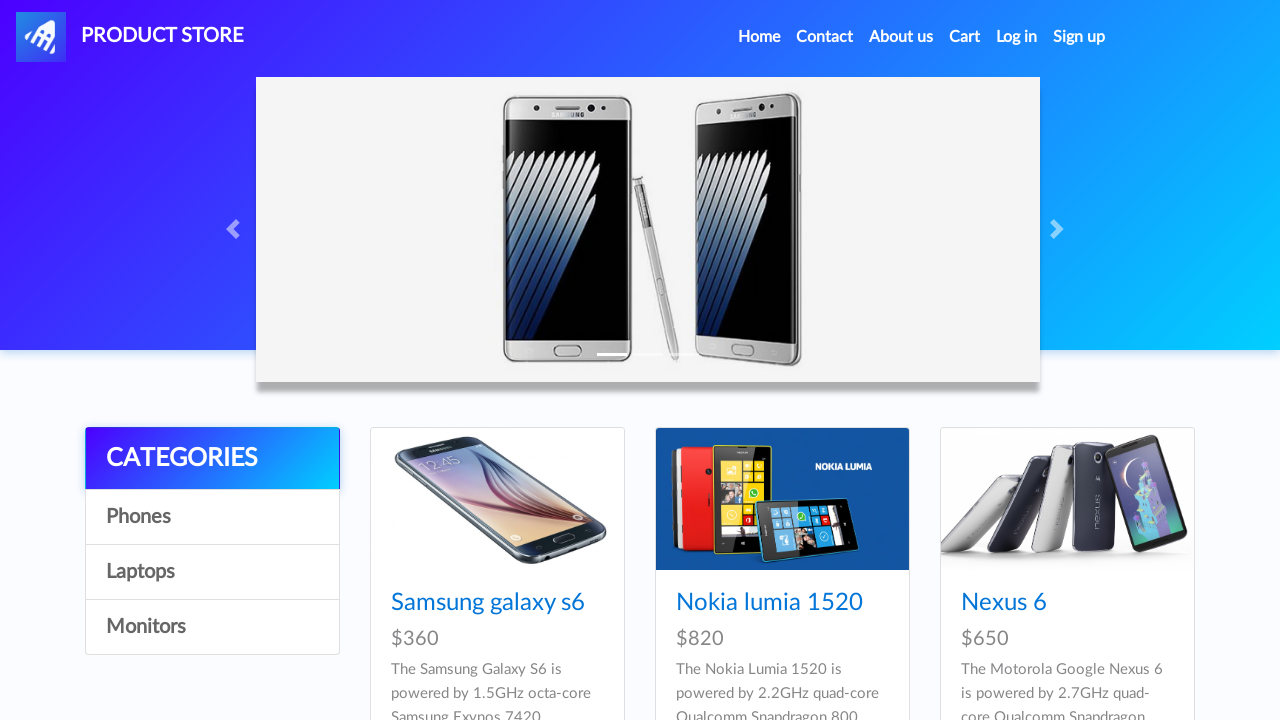

Clicked on Laptops category at (212, 572) on xpath=//a[text()='Laptops']
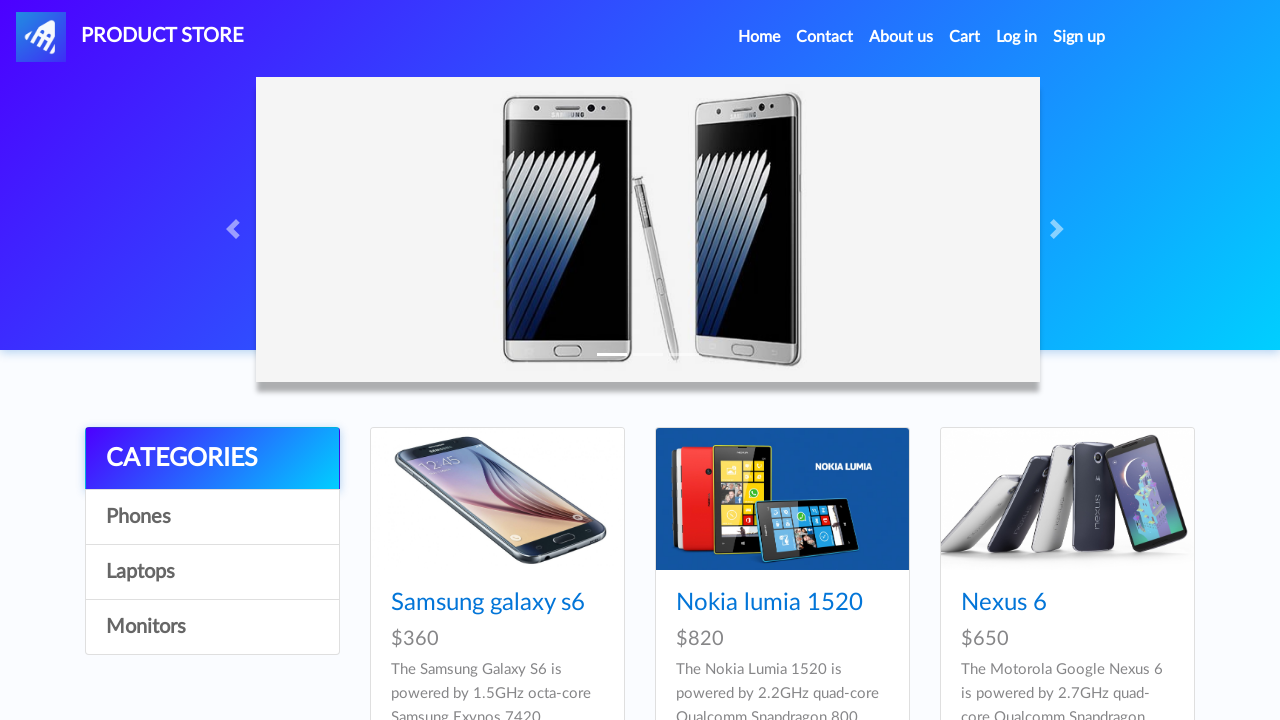

Waited for laptop products to load
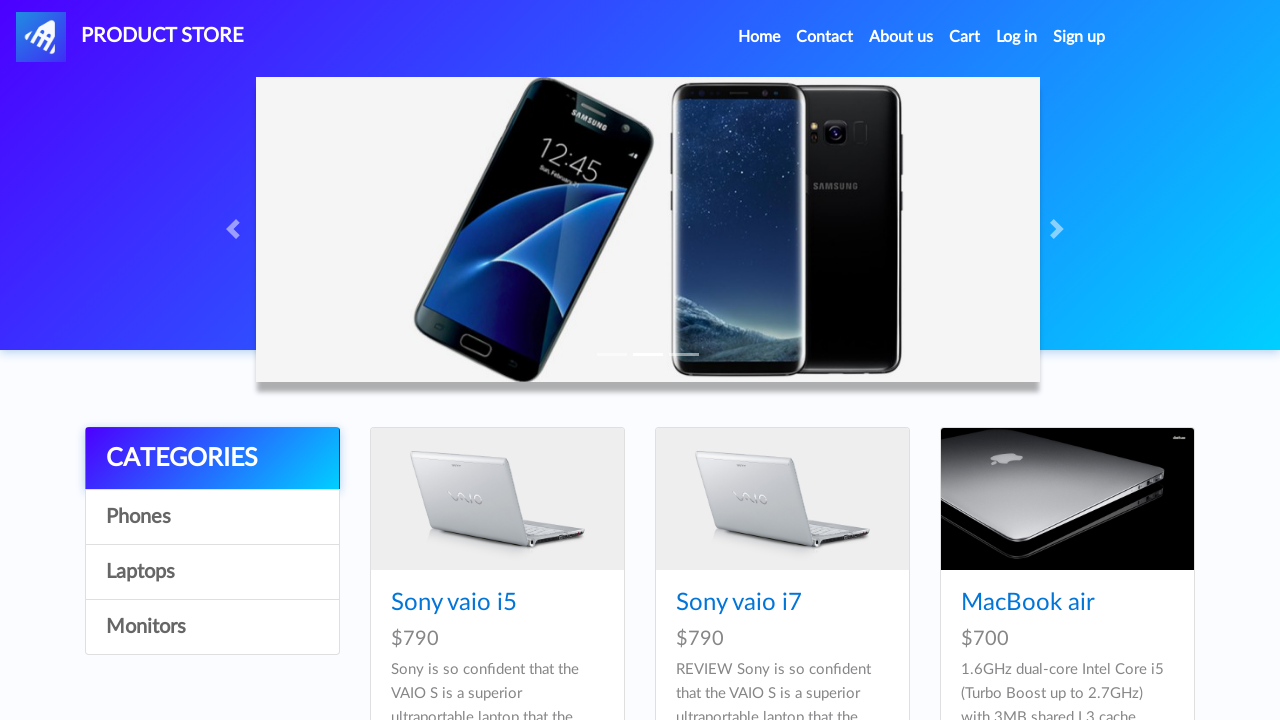

Clicked on the first laptop product at (497, 499) on xpath=//div[@id='tbodyid'][1]/div[1]//a
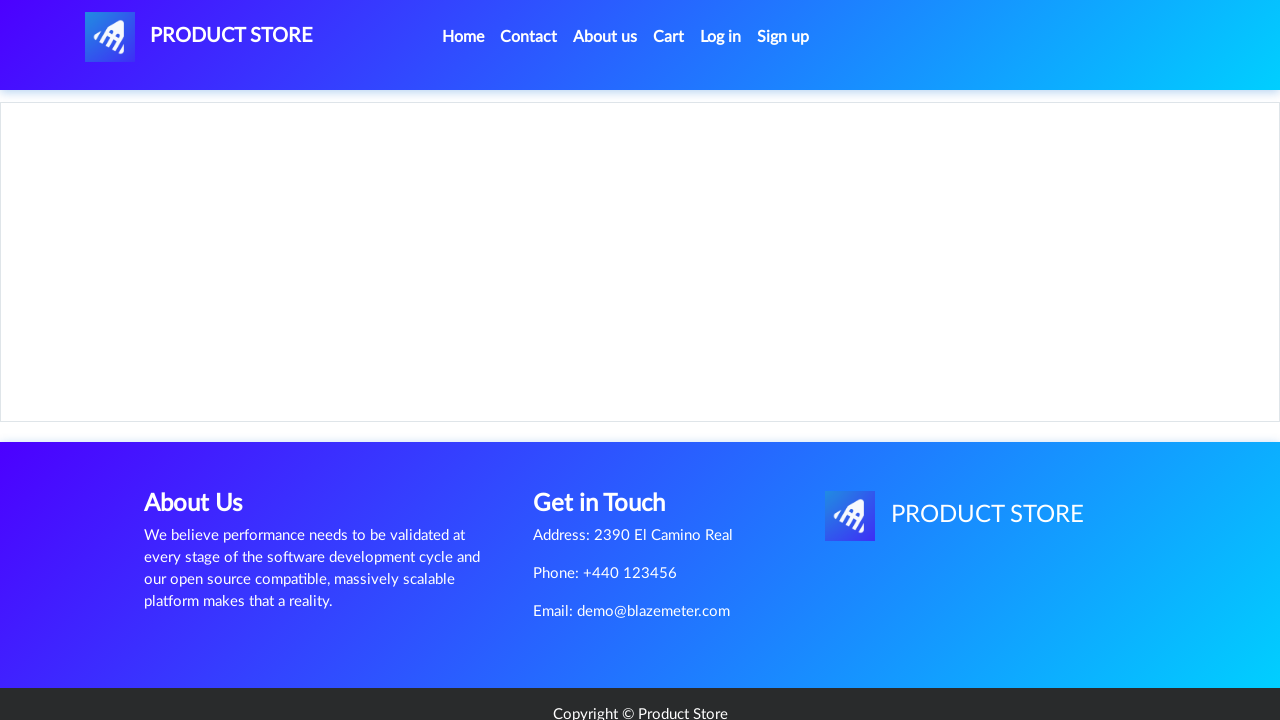

Navigated to product details page
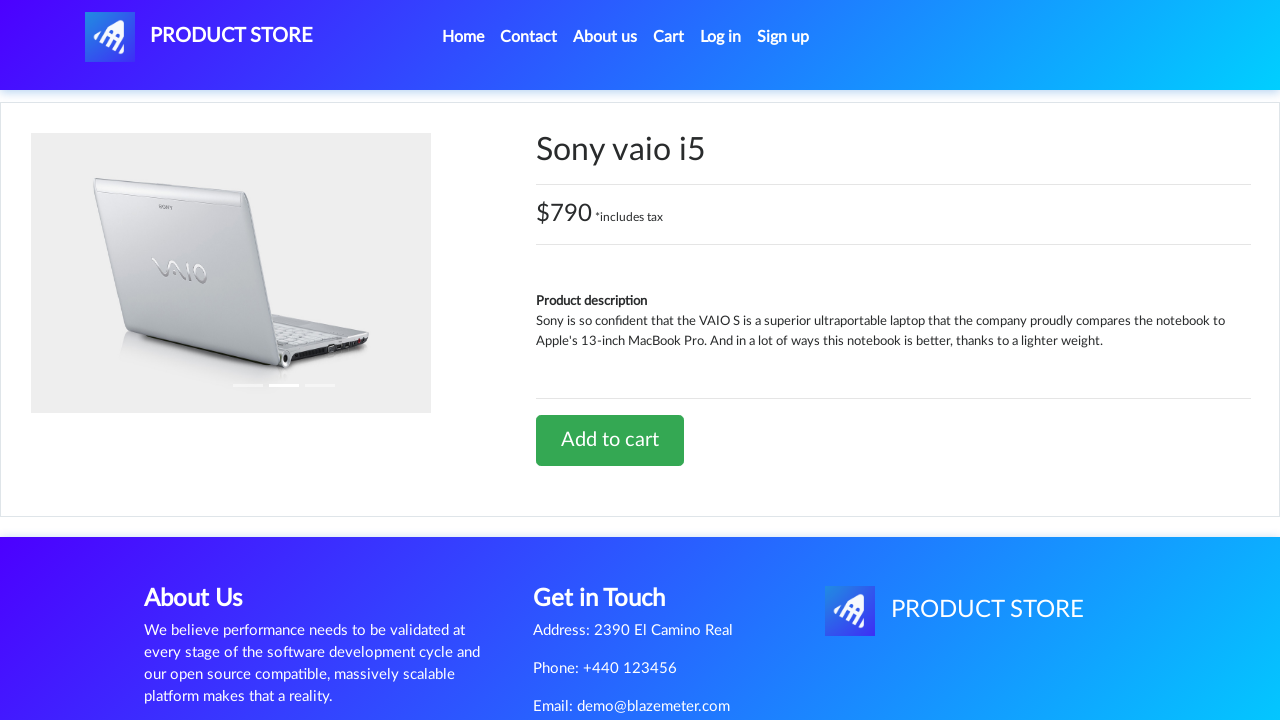

Product page fully loaded
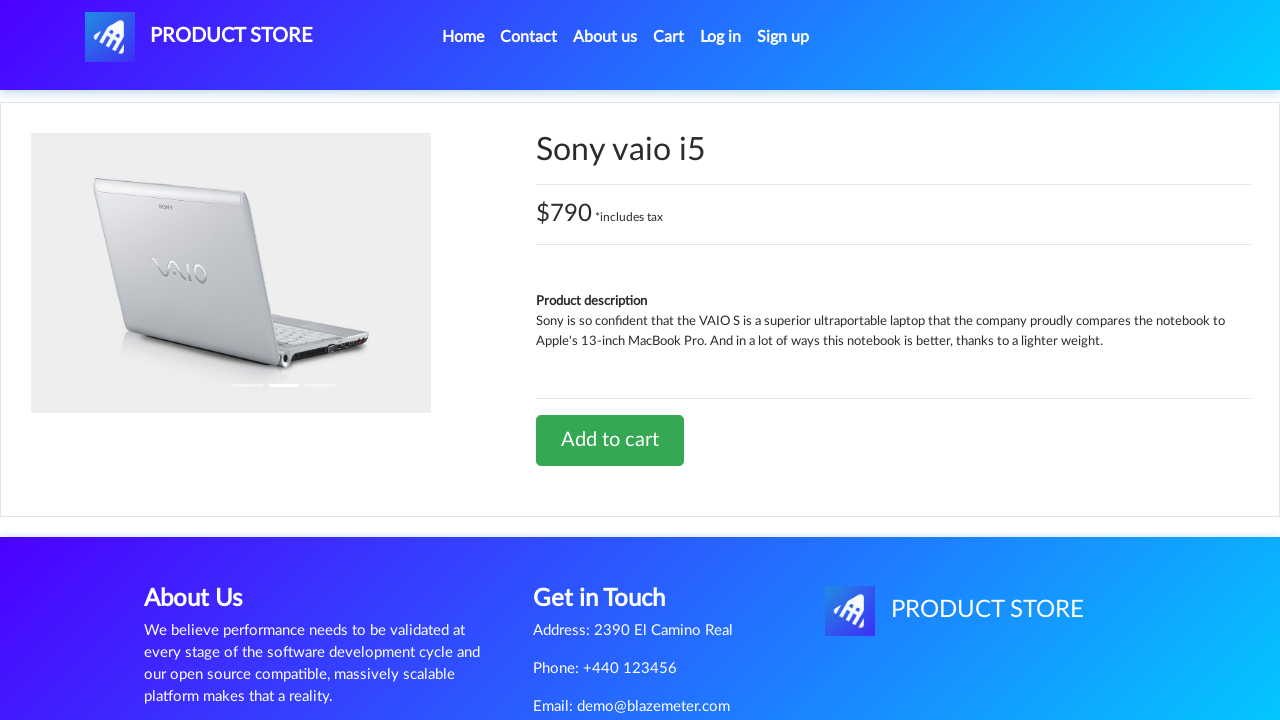

Extracted product name: Sony vaio i5
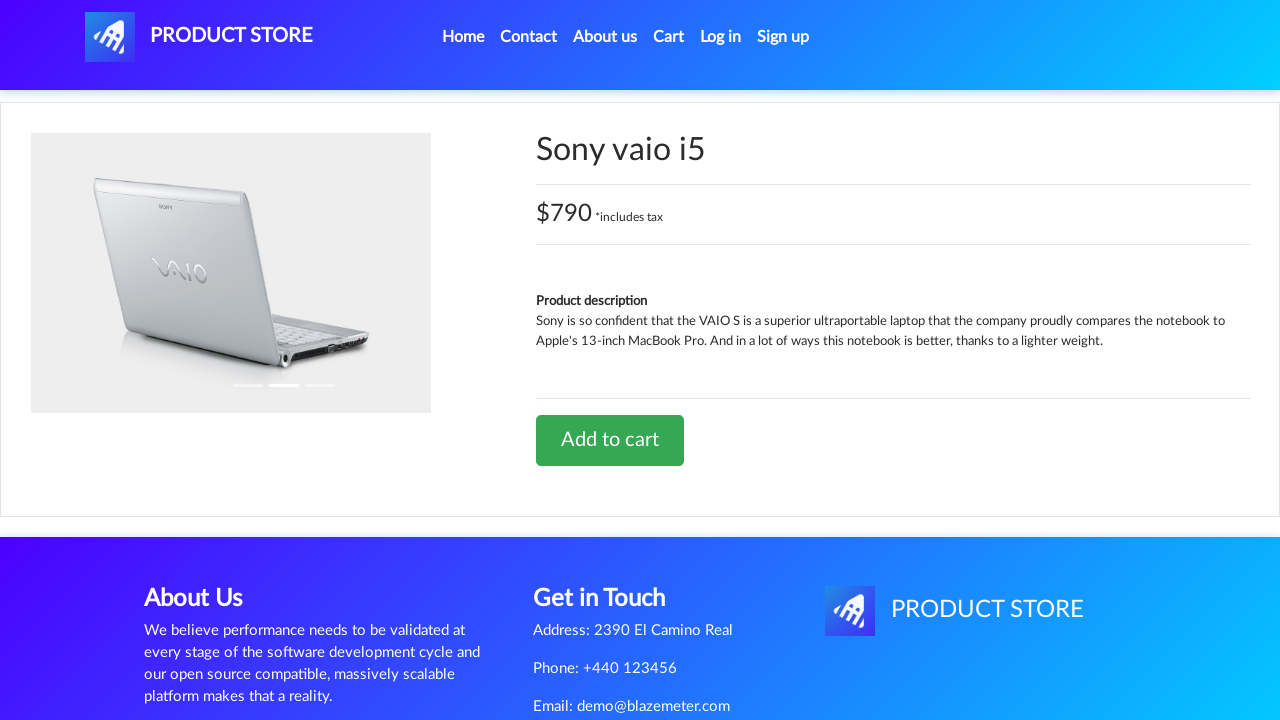

Clicked 'Add to cart' button at (610, 440) on xpath=//a[text()='Add to cart']
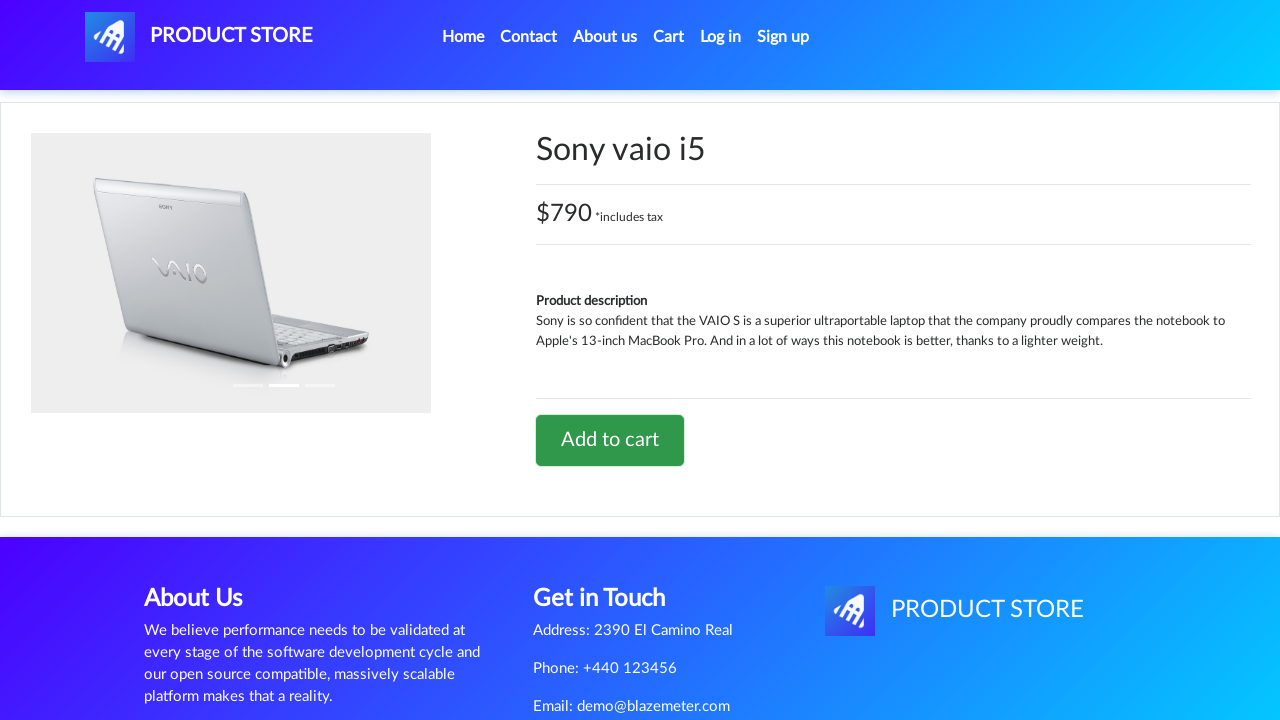

Set up dialog handler to accept alerts
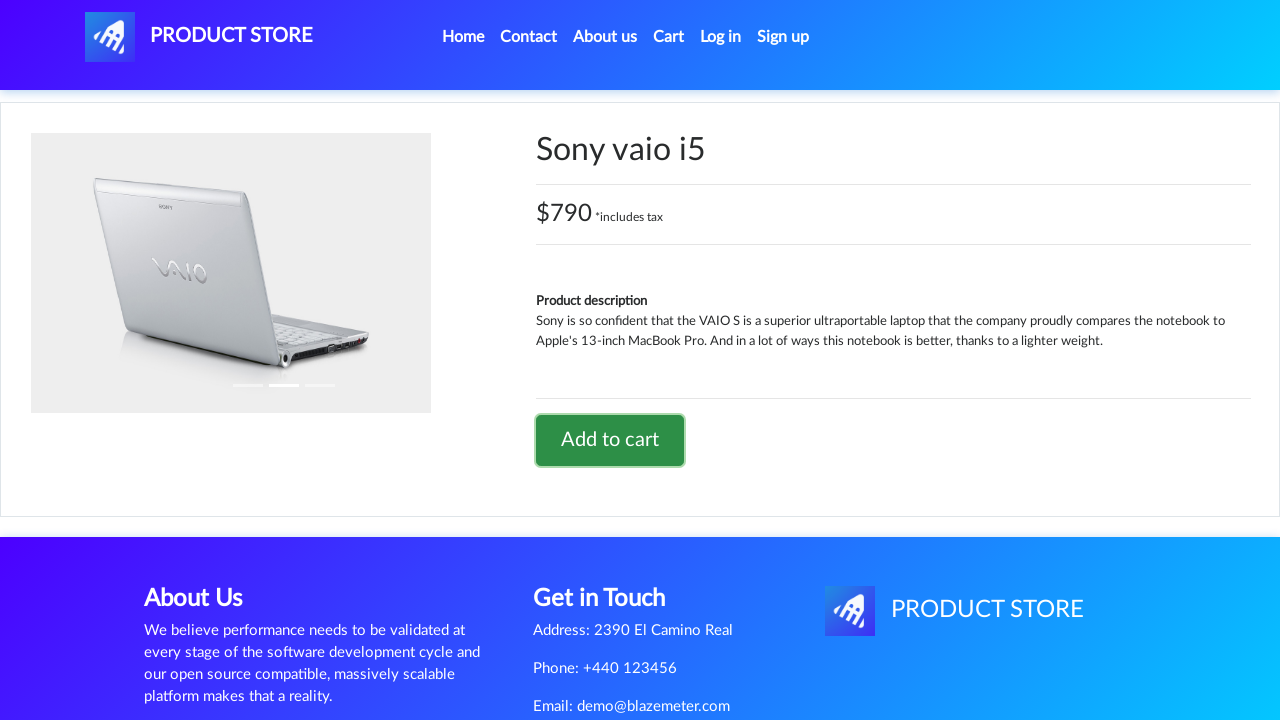

Waited for alert confirmation
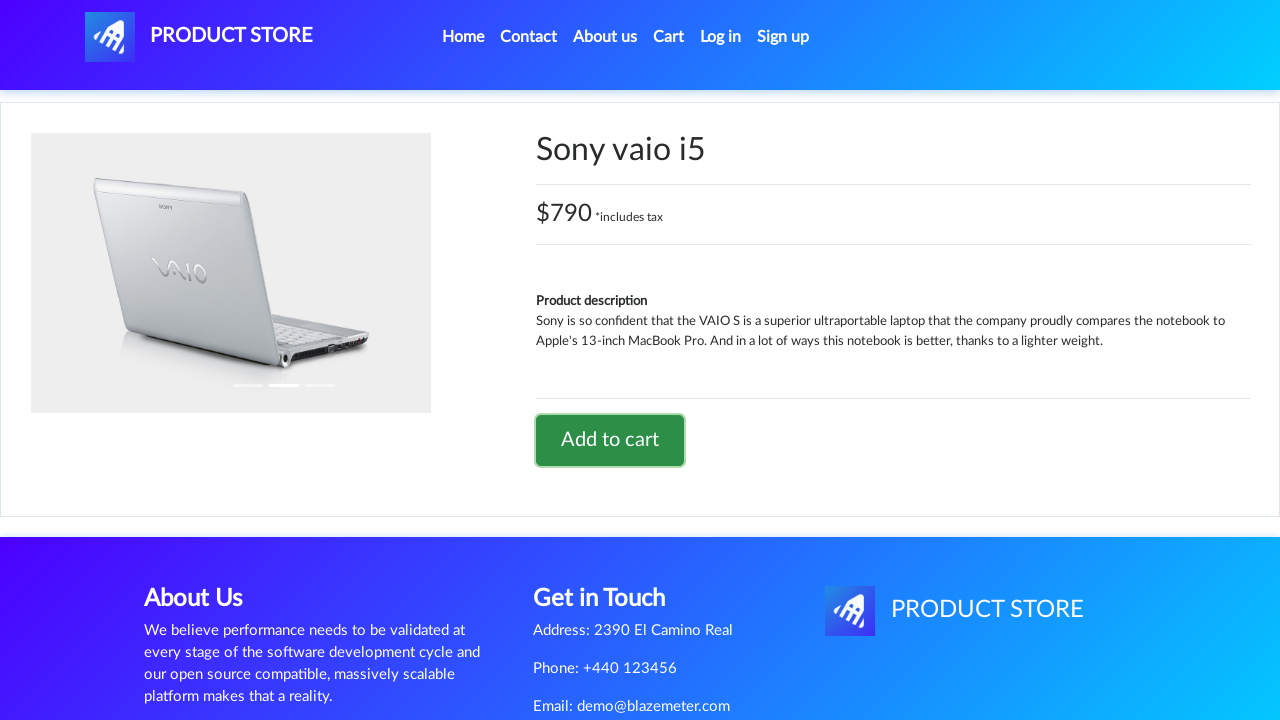

Clicked on Cart link at (669, 37) on xpath=//a[text()='Cart']
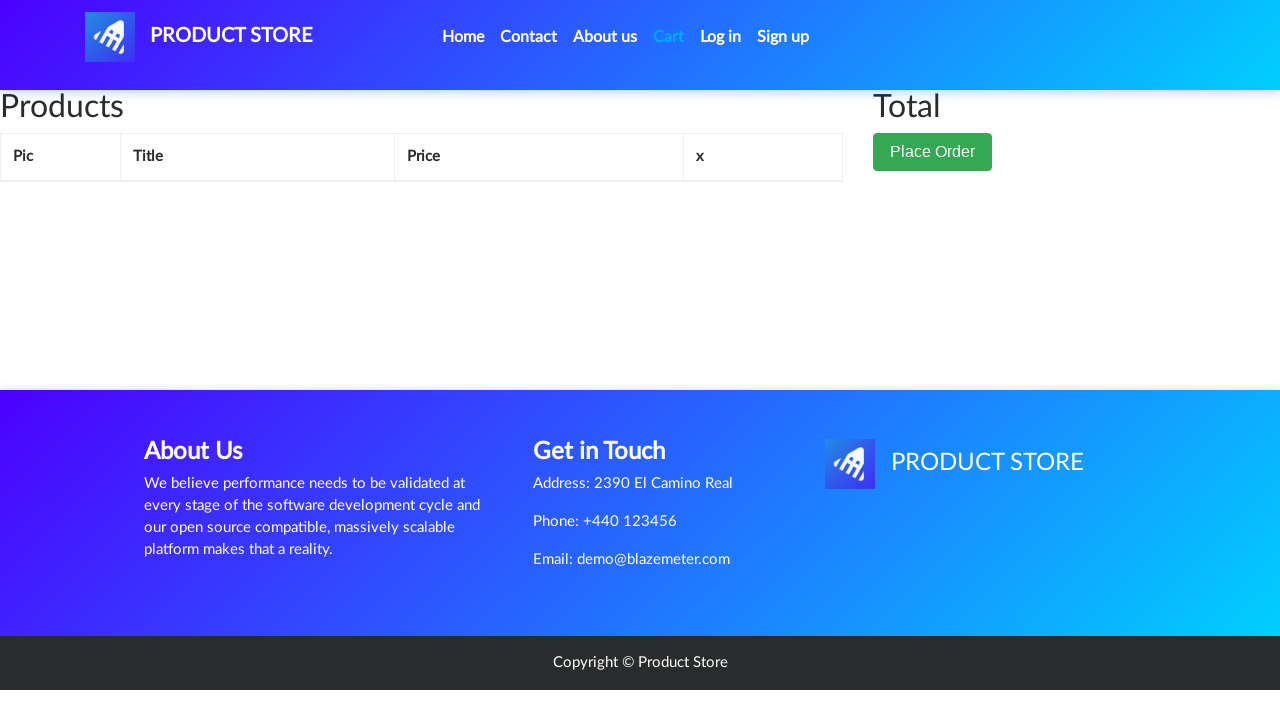

Cart page fully loaded
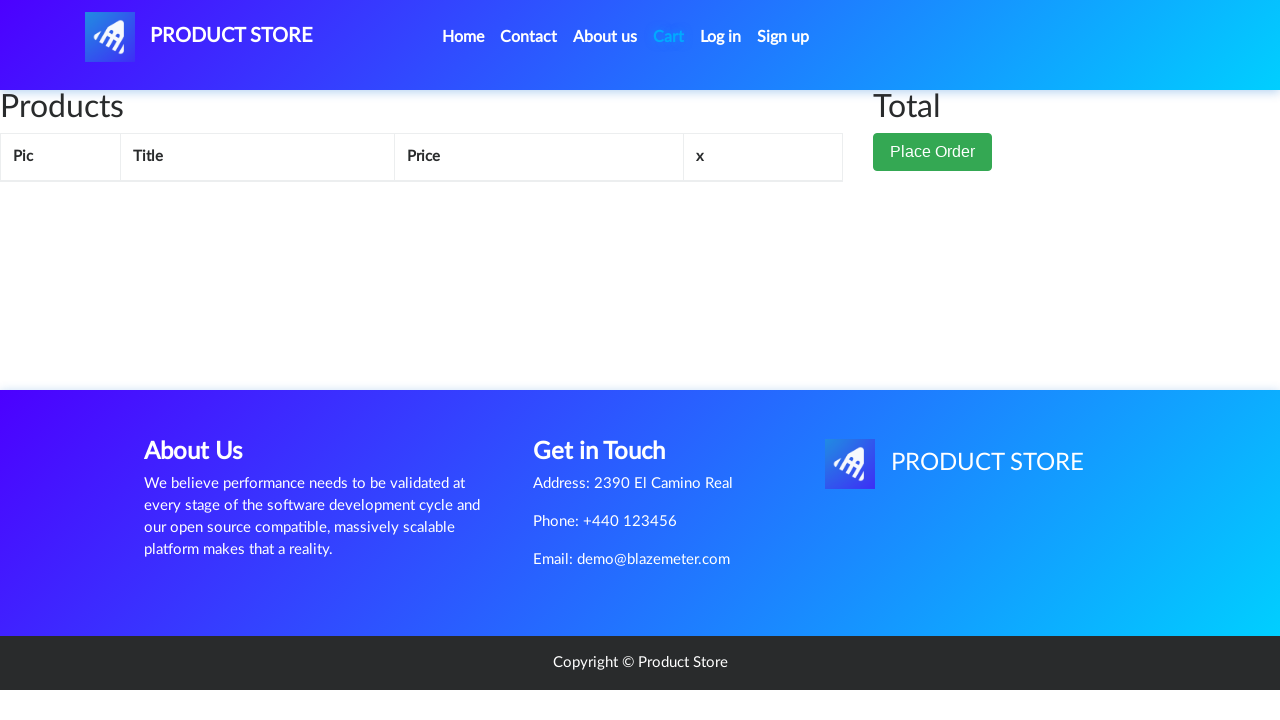

Cart table rows are visible
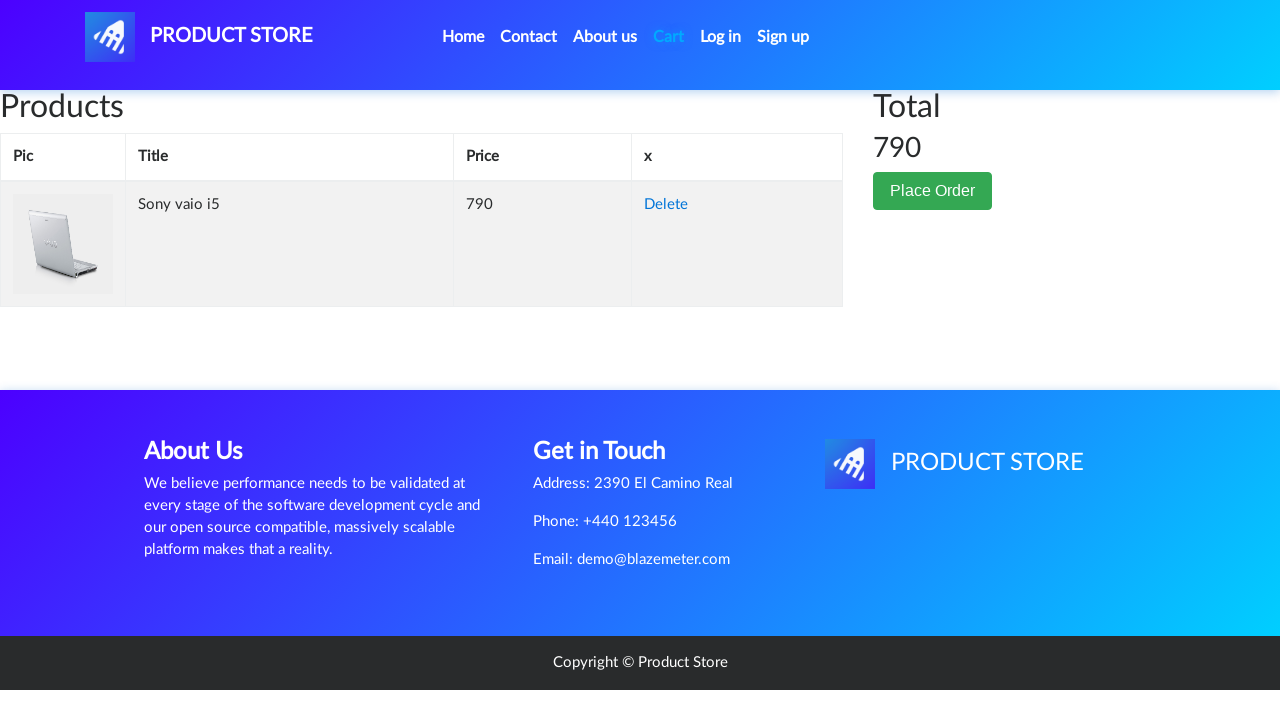

Retrieved cart product name: Sony vaio i5
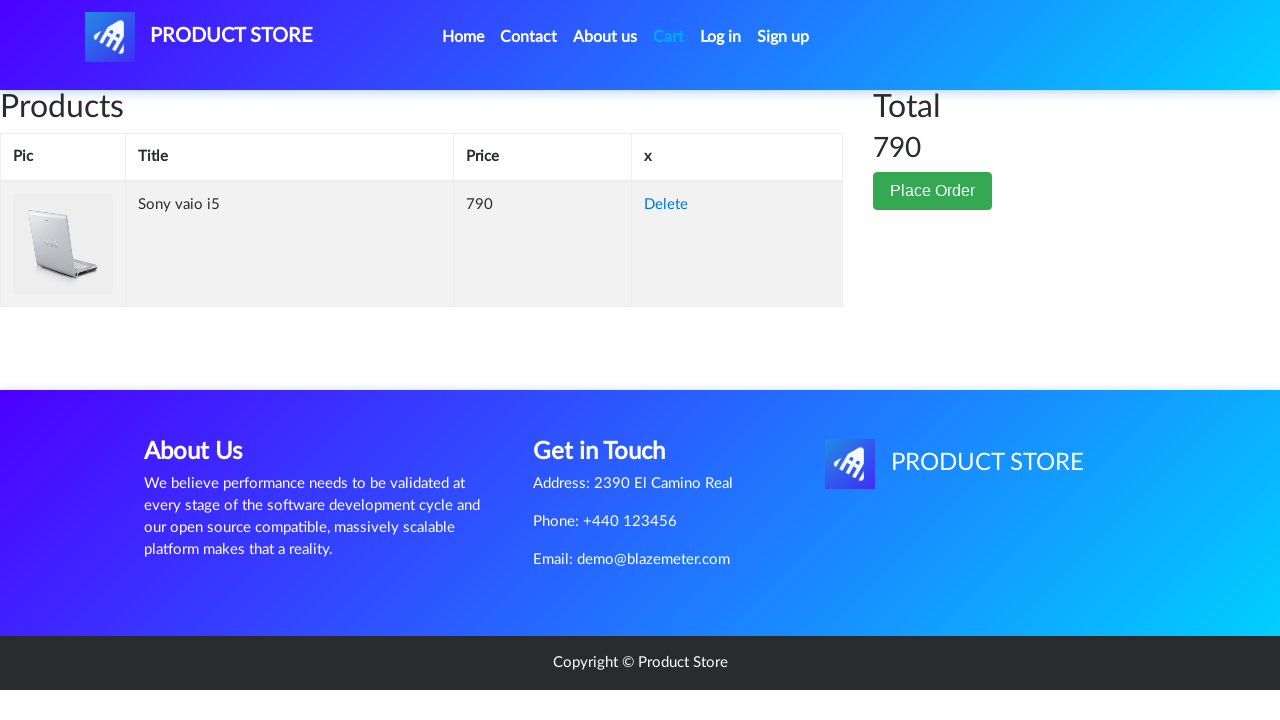

Verified product 'Sony vaio i5' is present in cart
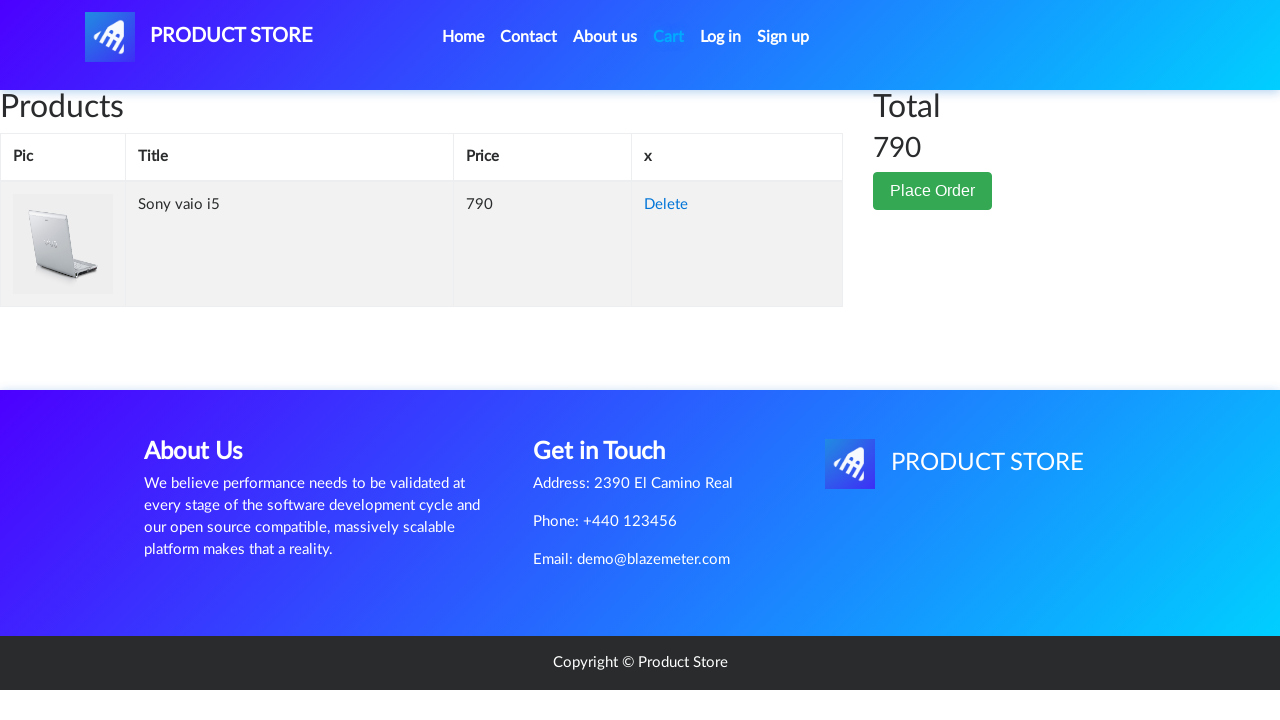

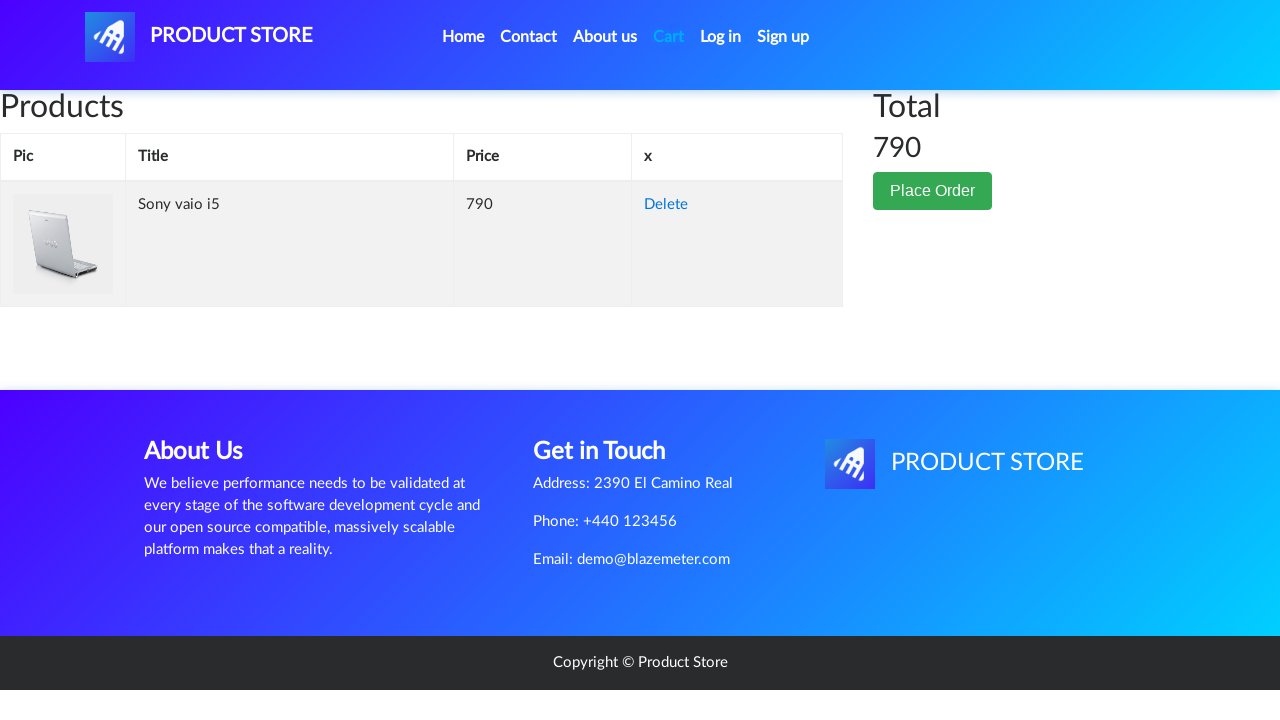